Tests pharmacy website search functionality by searching for a product and verifying results are displayed

Starting URL: https://apteka74.ru

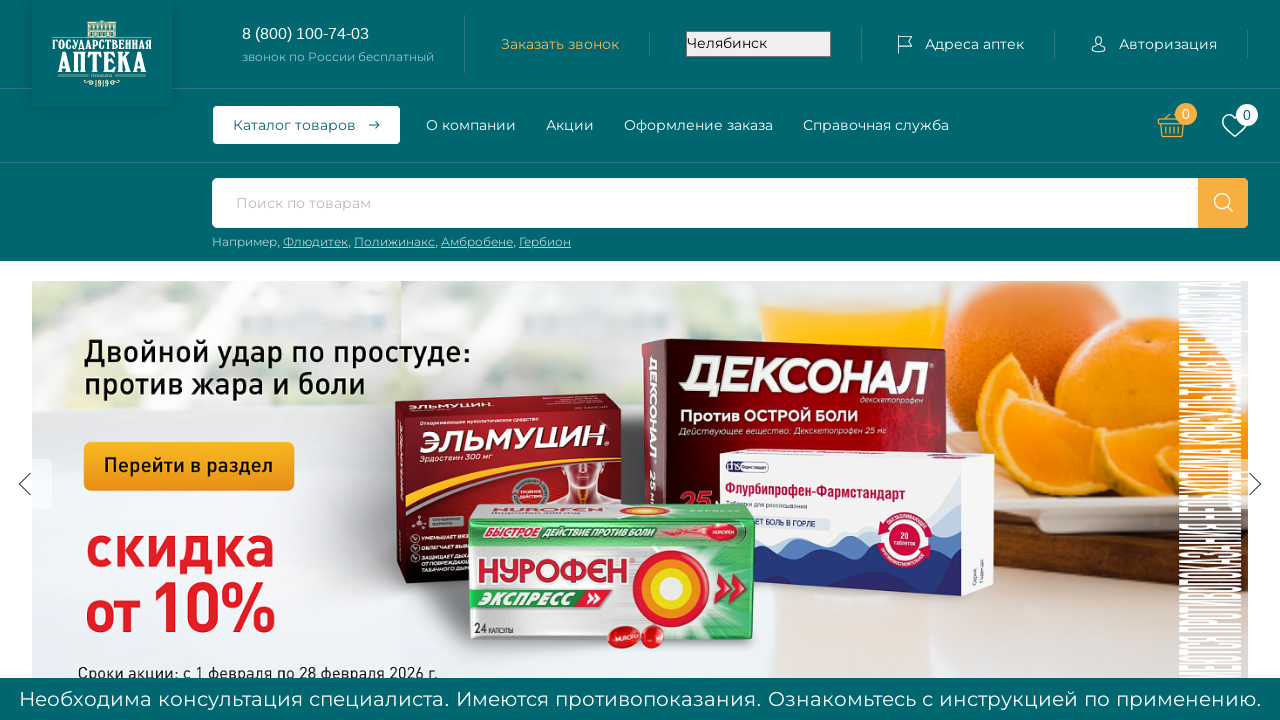

Filled search box with product name 'Анальгин' on #title-search-input
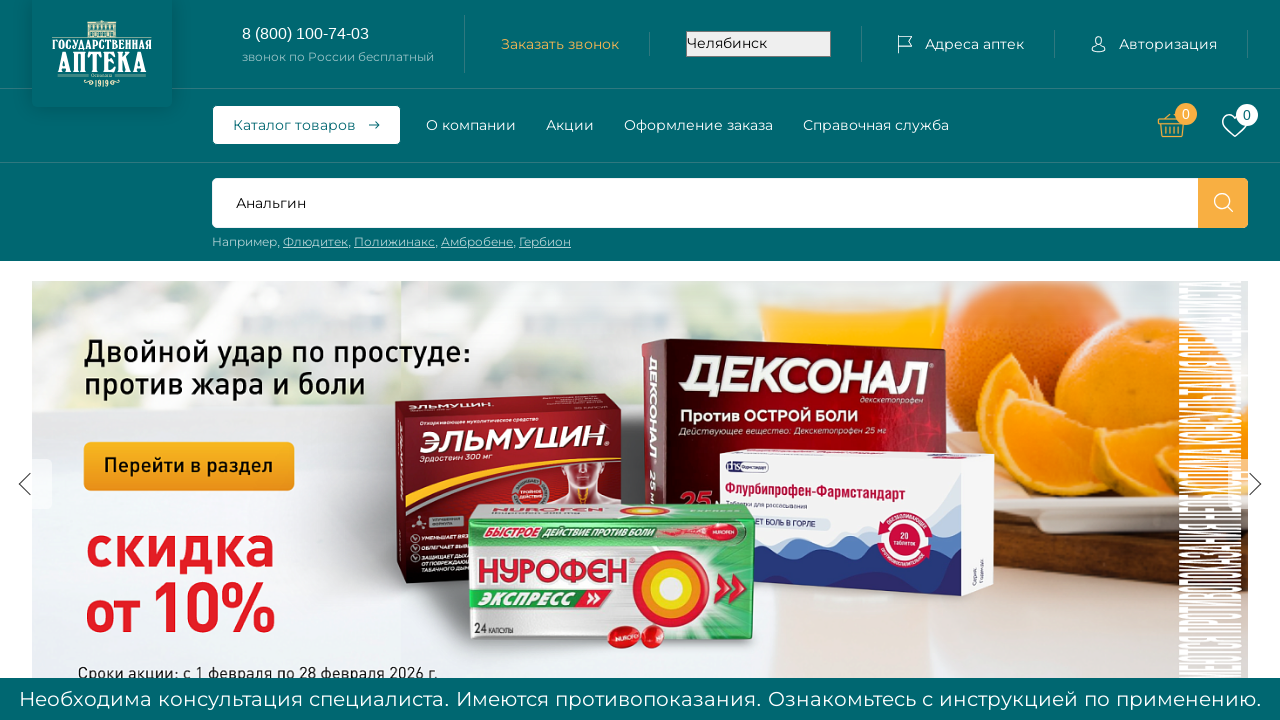

Clicked search button to submit query at (1223, 203) on .search-form__btn
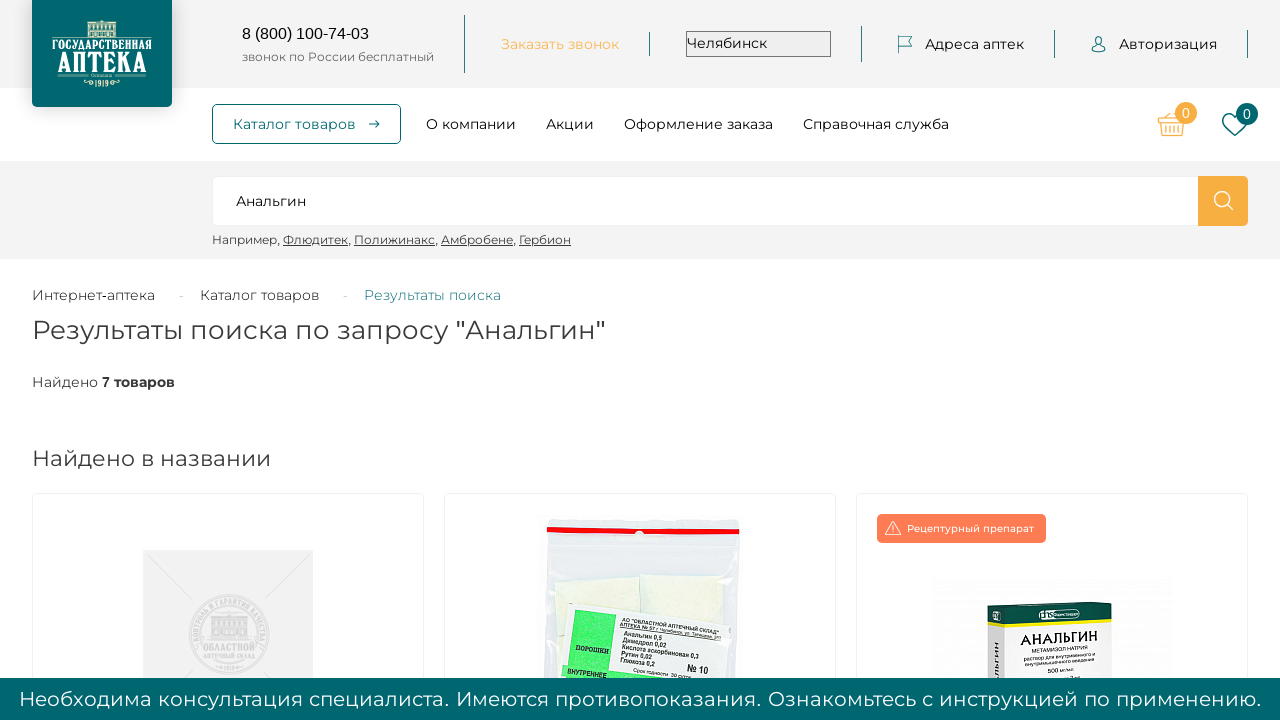

Search results loaded and product titles are visible
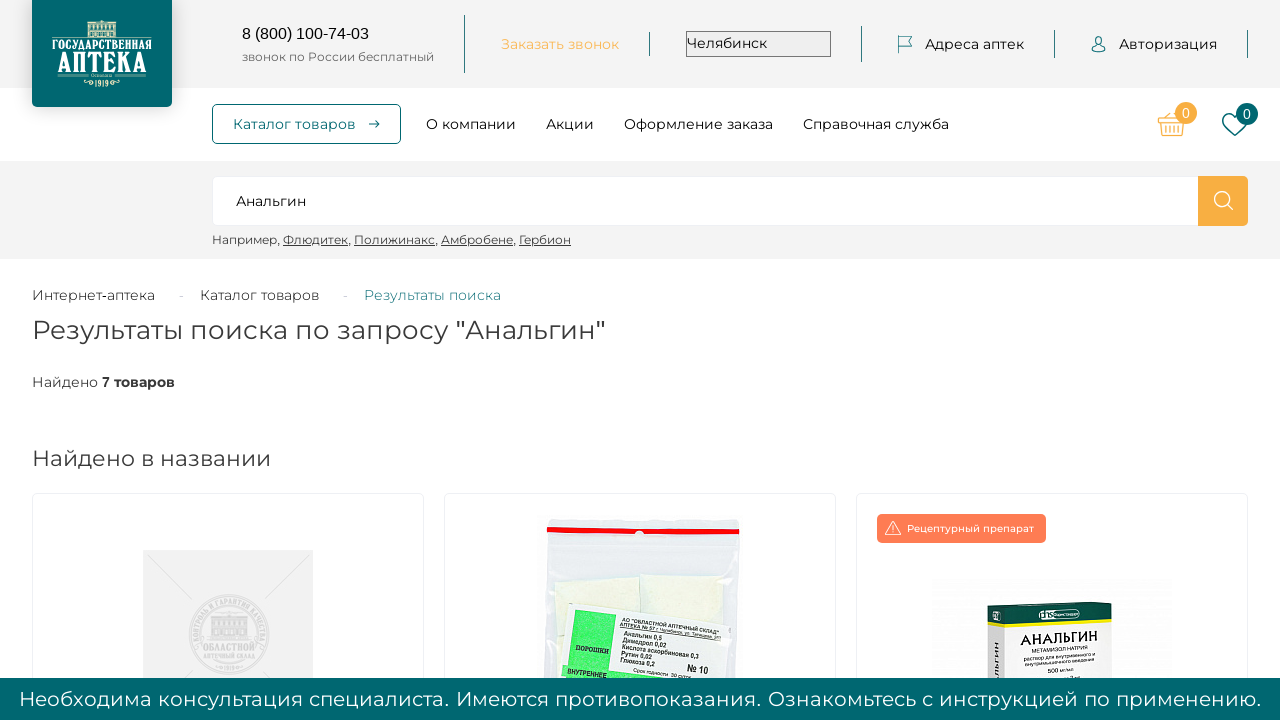

Retrieved first search result title text
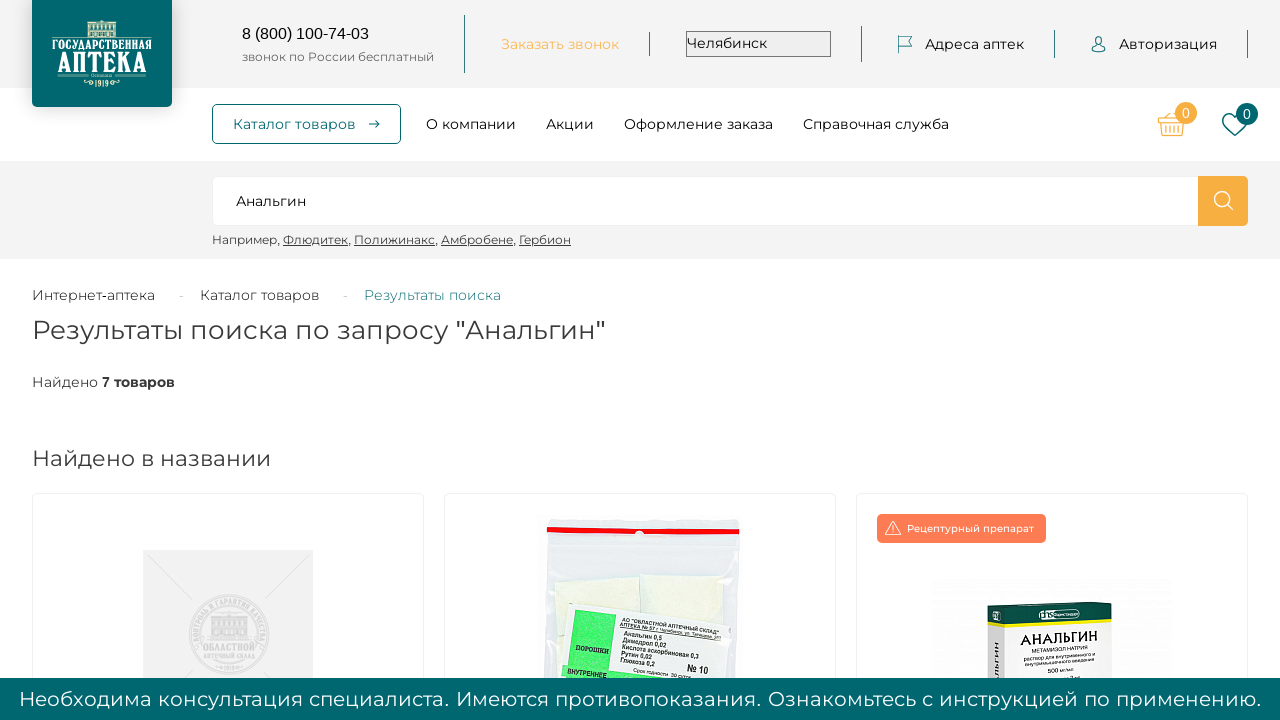

Verified search result contains expected product information (Анальгин or N30)
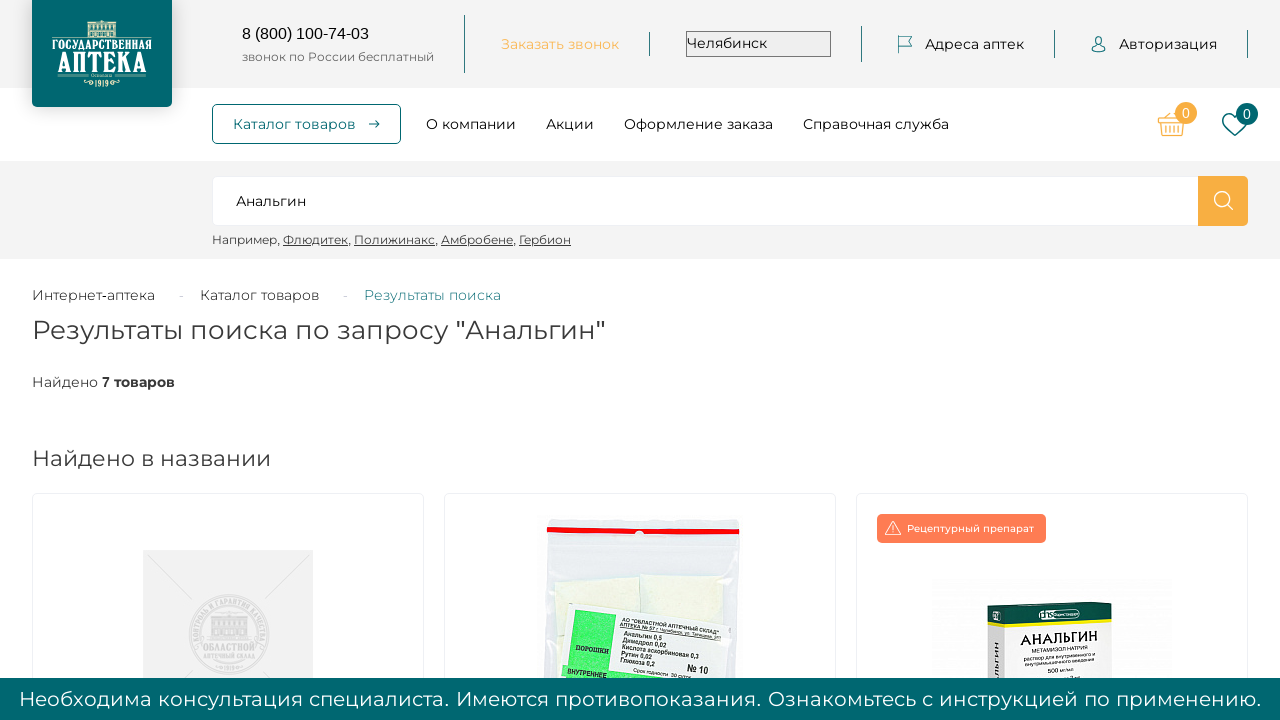

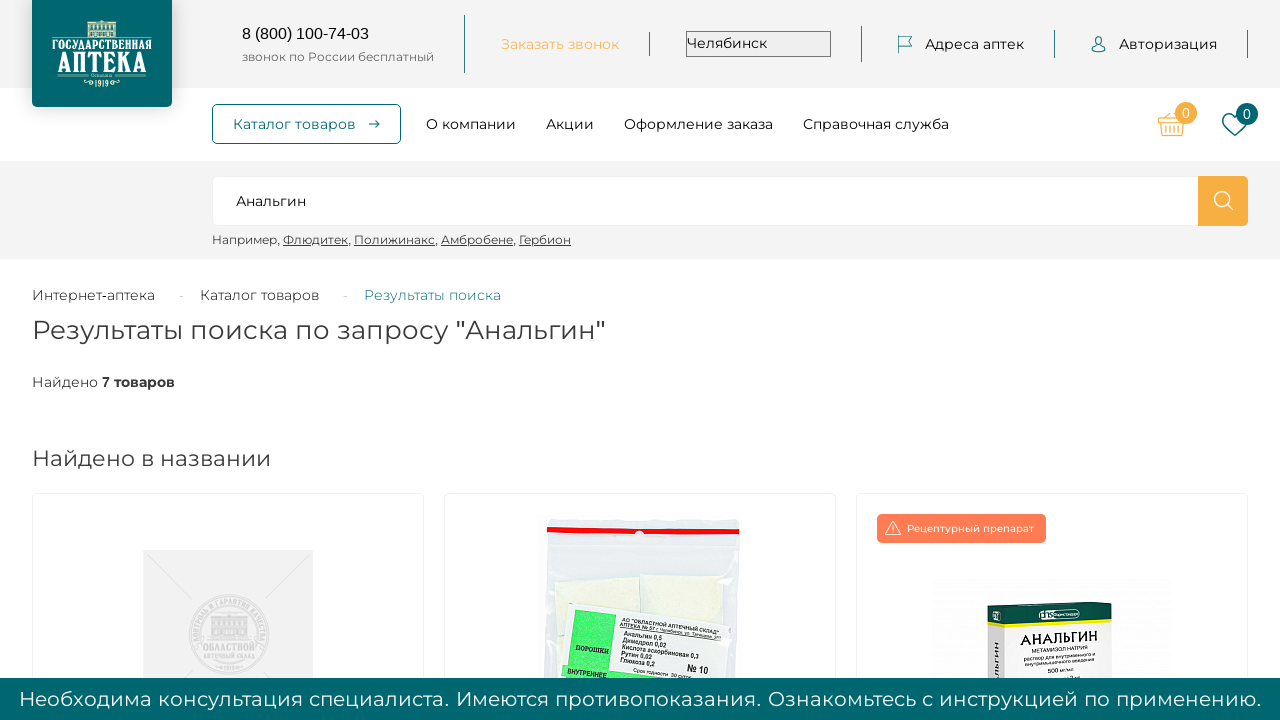